Tests a form submission by filling in full name, email, current address, and permanent address fields, then clicking submit and verifying the entered values

Starting URL: http://demoqa.com/text-box

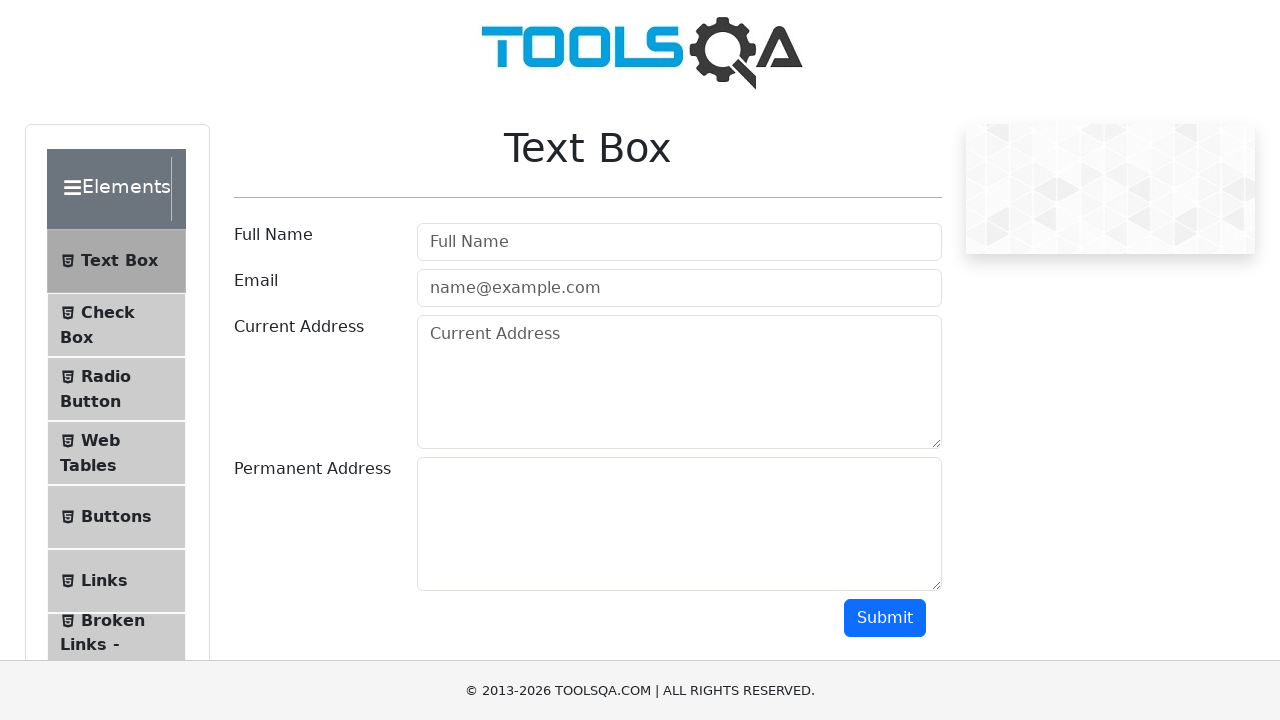

Filled full name field with 'Automation' on #userName
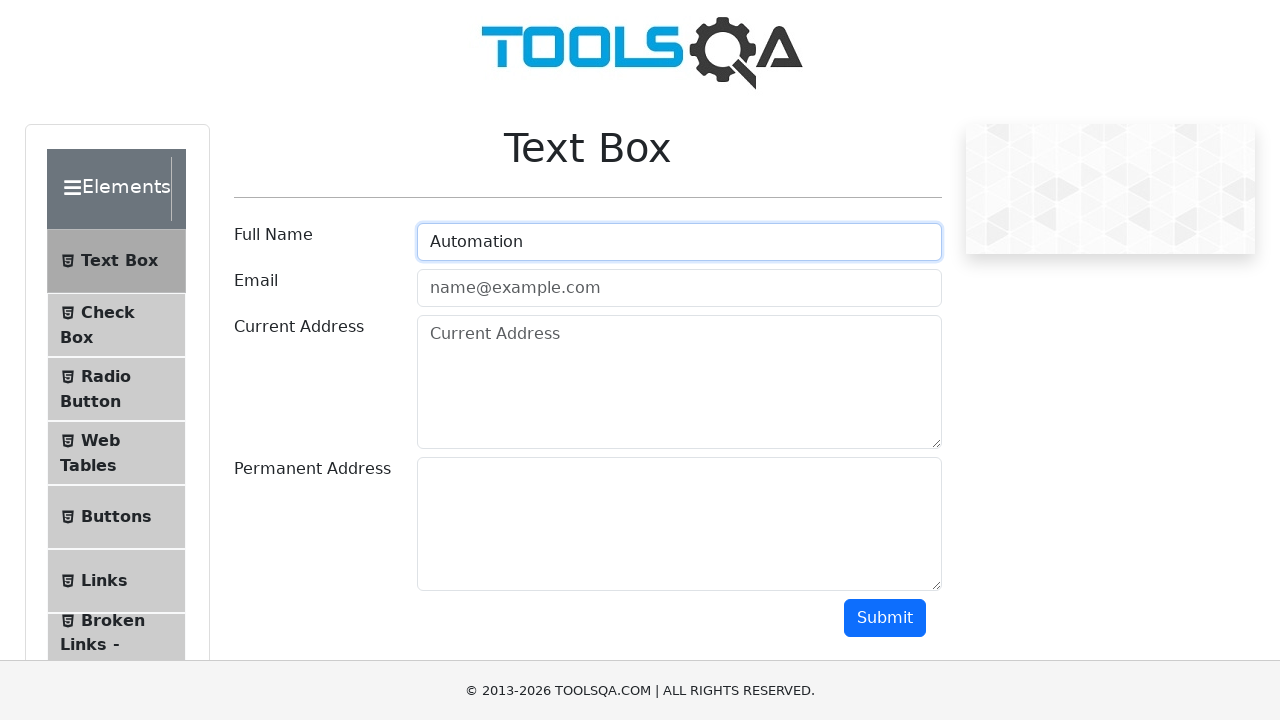

Filled email field with 'Testing@gmail.com' on #userEmail
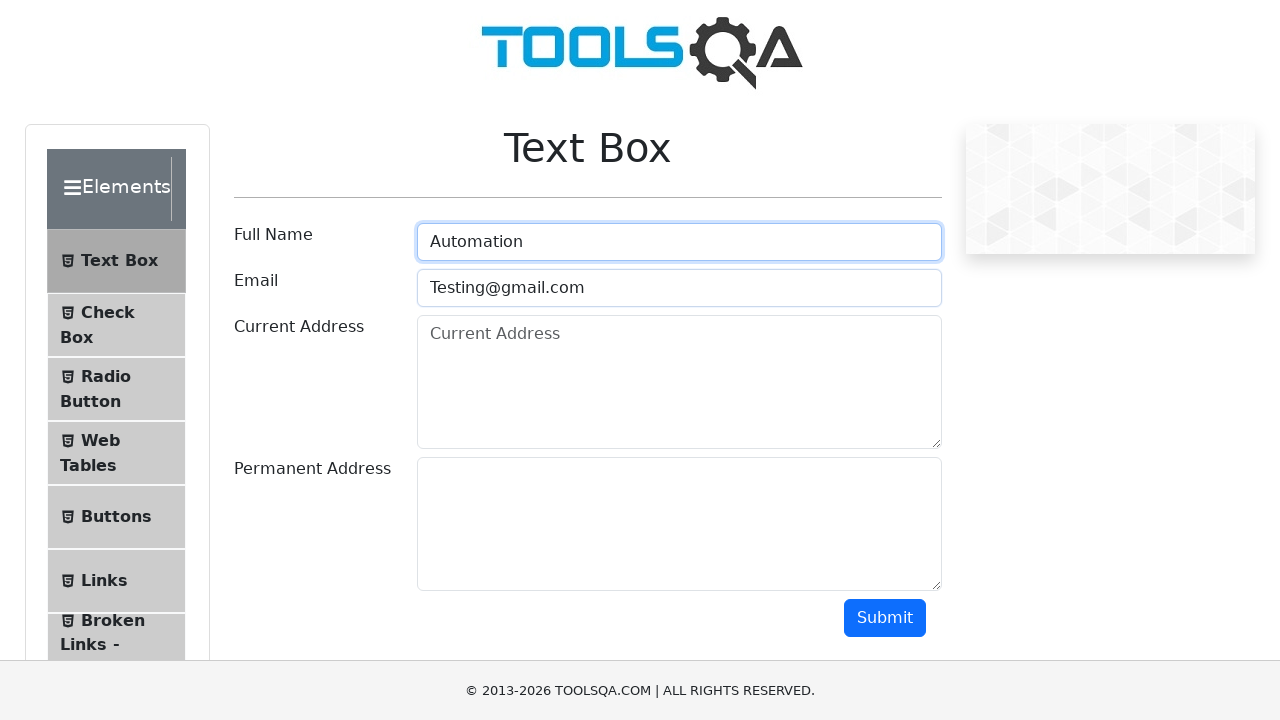

Filled current address field with 'Testing Current Address' on #currentAddress
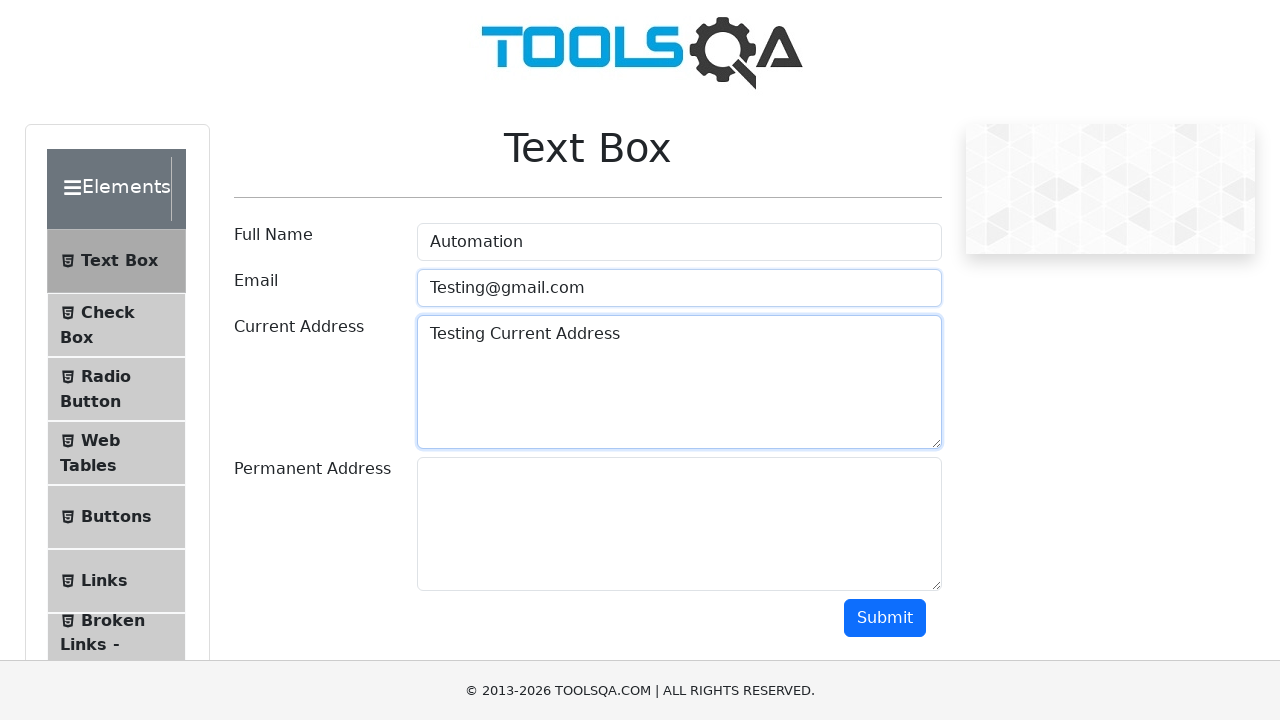

Filled permanent address field with 'Testing Permanent Address' on #permanentAddress
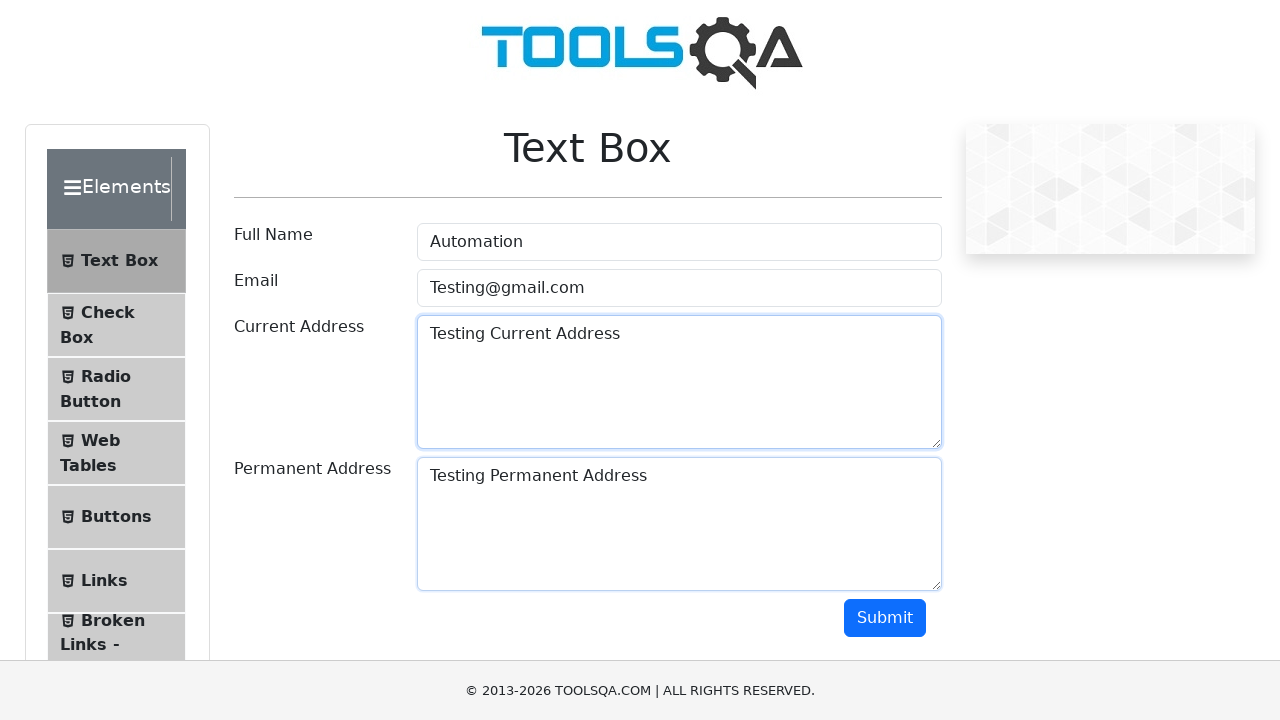

Clicked submit button to submit the form at (885, 618) on #submit
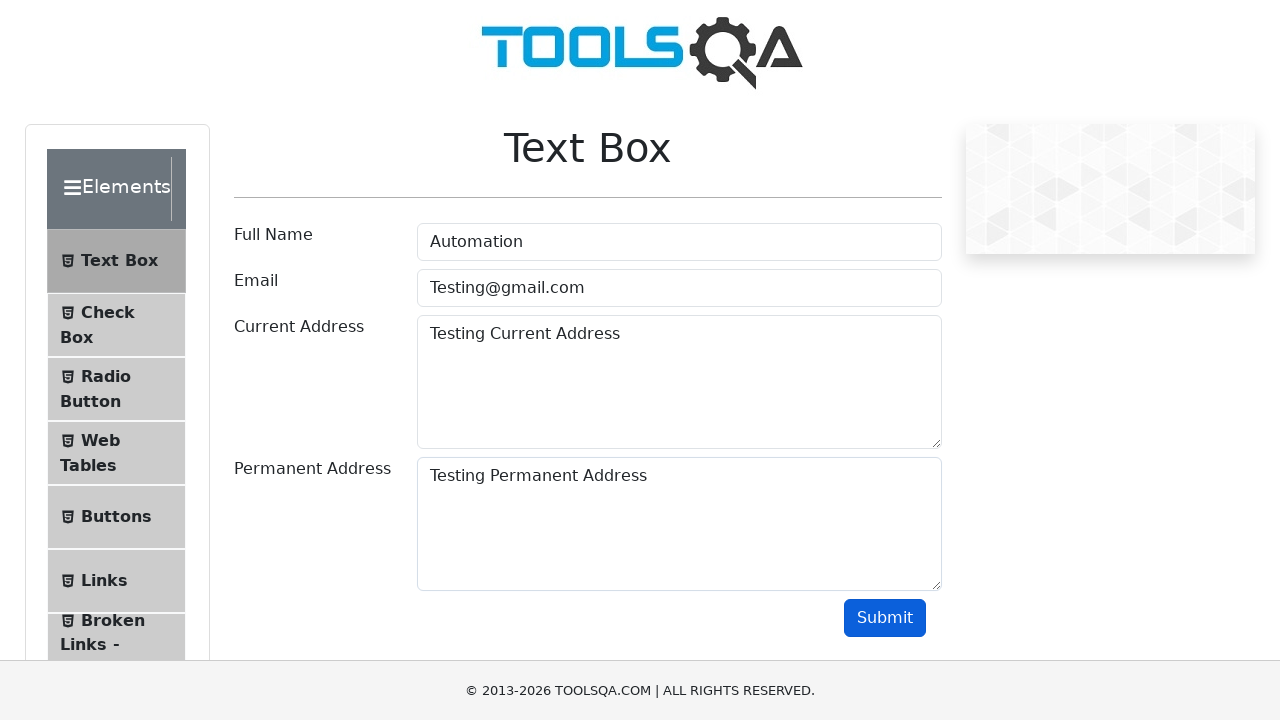

Waited 1 second for form submission to complete
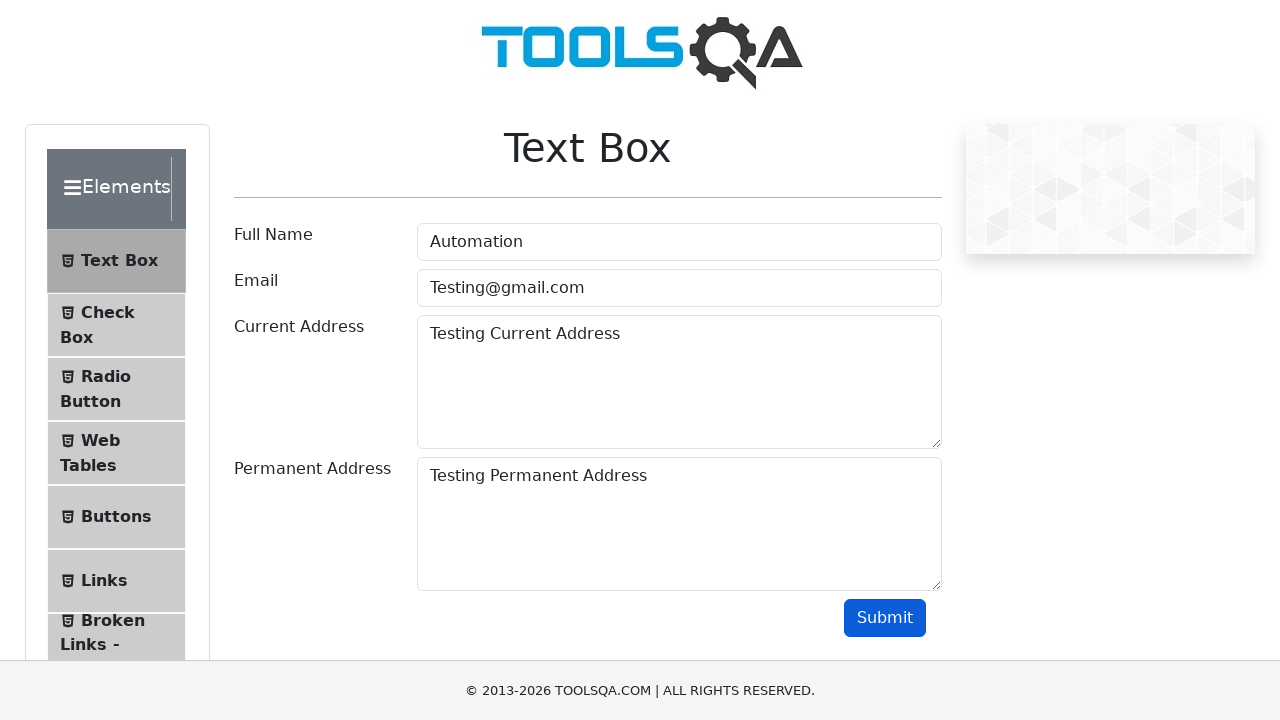

Verified full name field contains 'Automation'
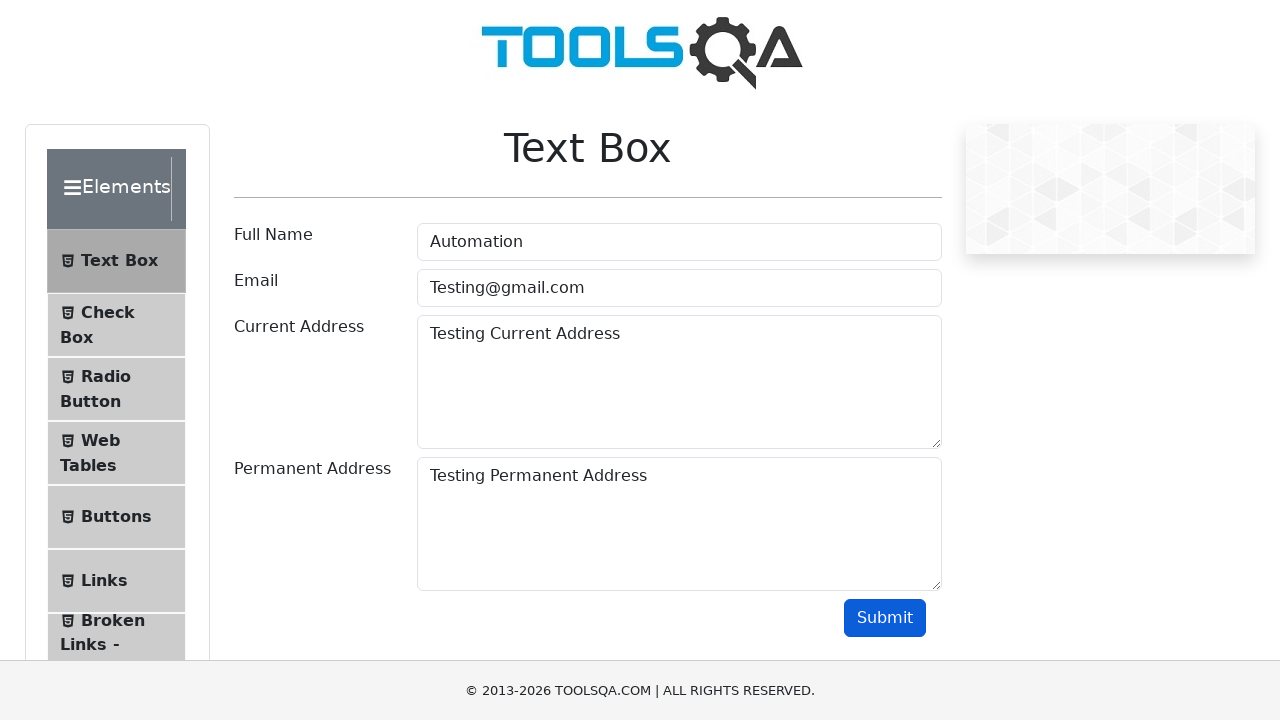

Verified email field contains 'Testing'
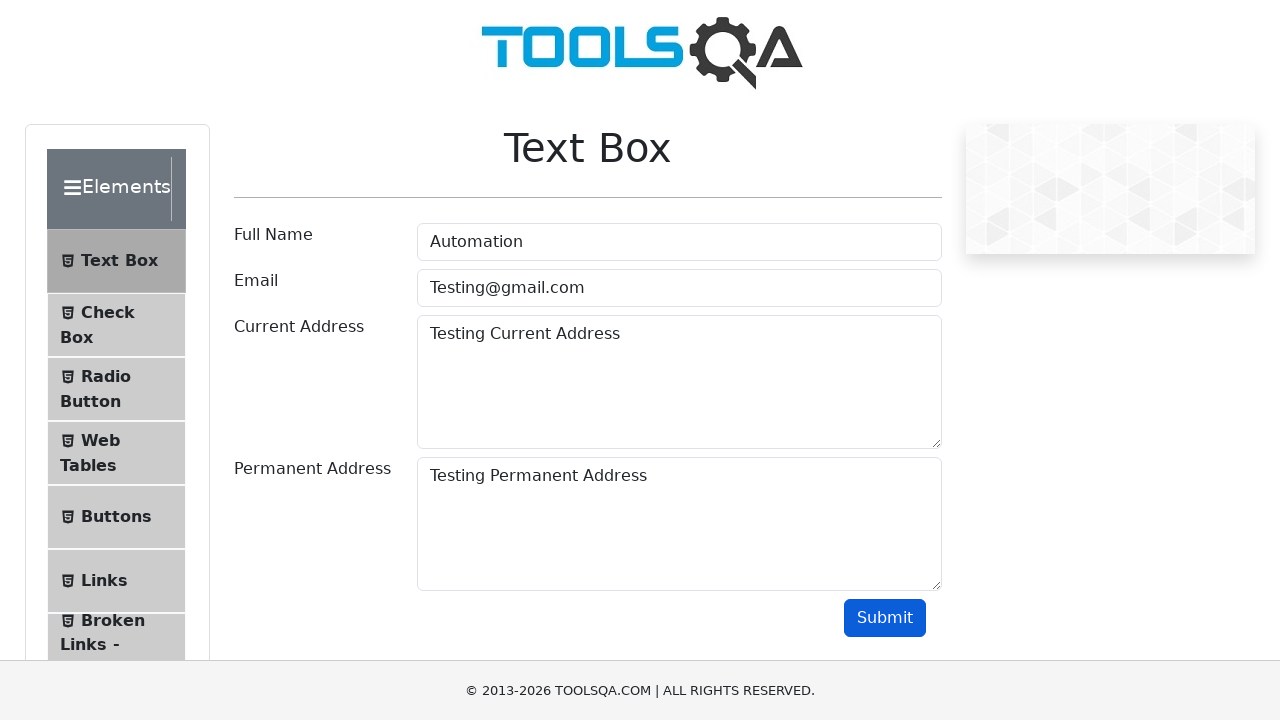

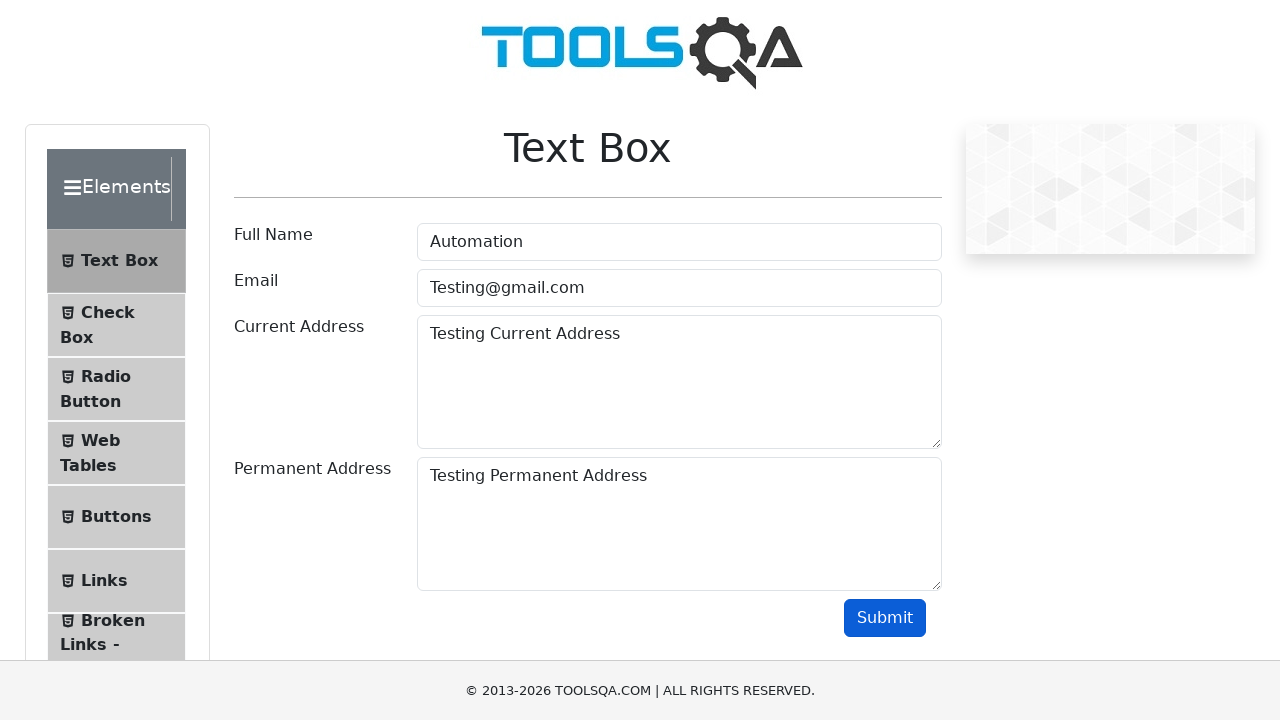